Tests validation error when price exceeds 10 digits (11-digit price entered).

Starting URL: https://commitquality.com/add-product

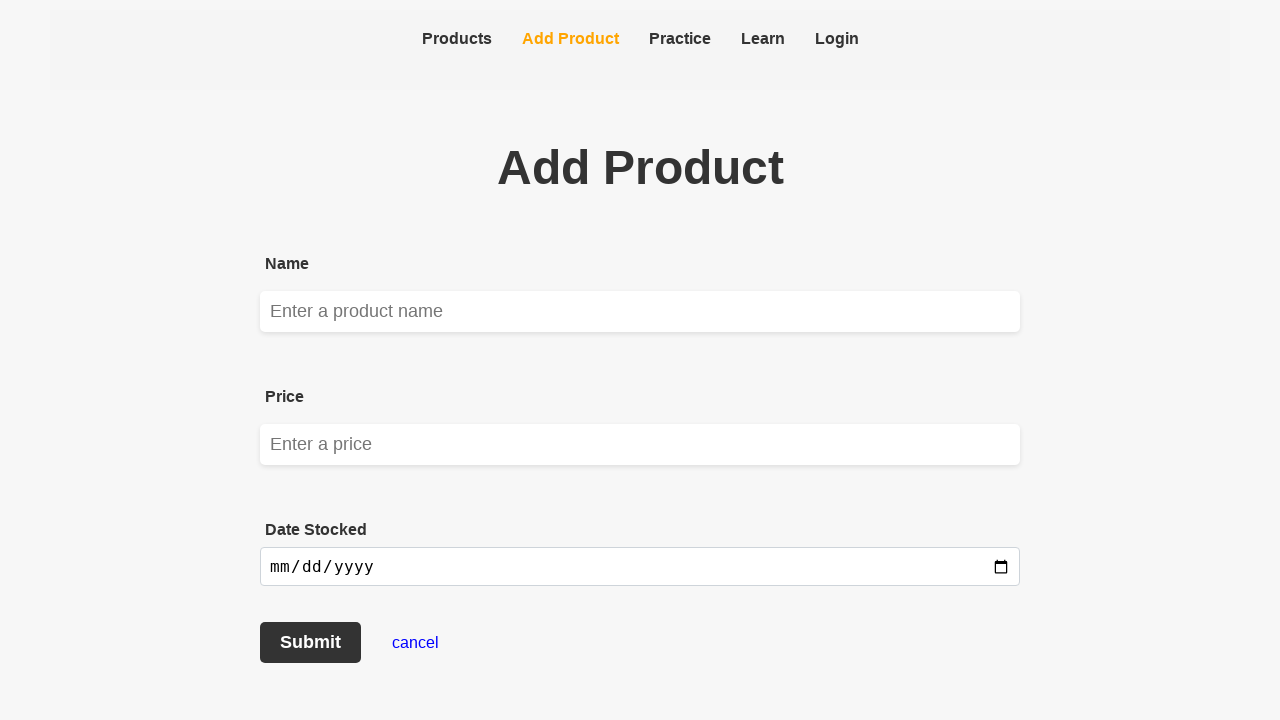

Filled product name field with 'Ergonomic Office Chair' on input[name="name"], input#name, [data-testid="name"]
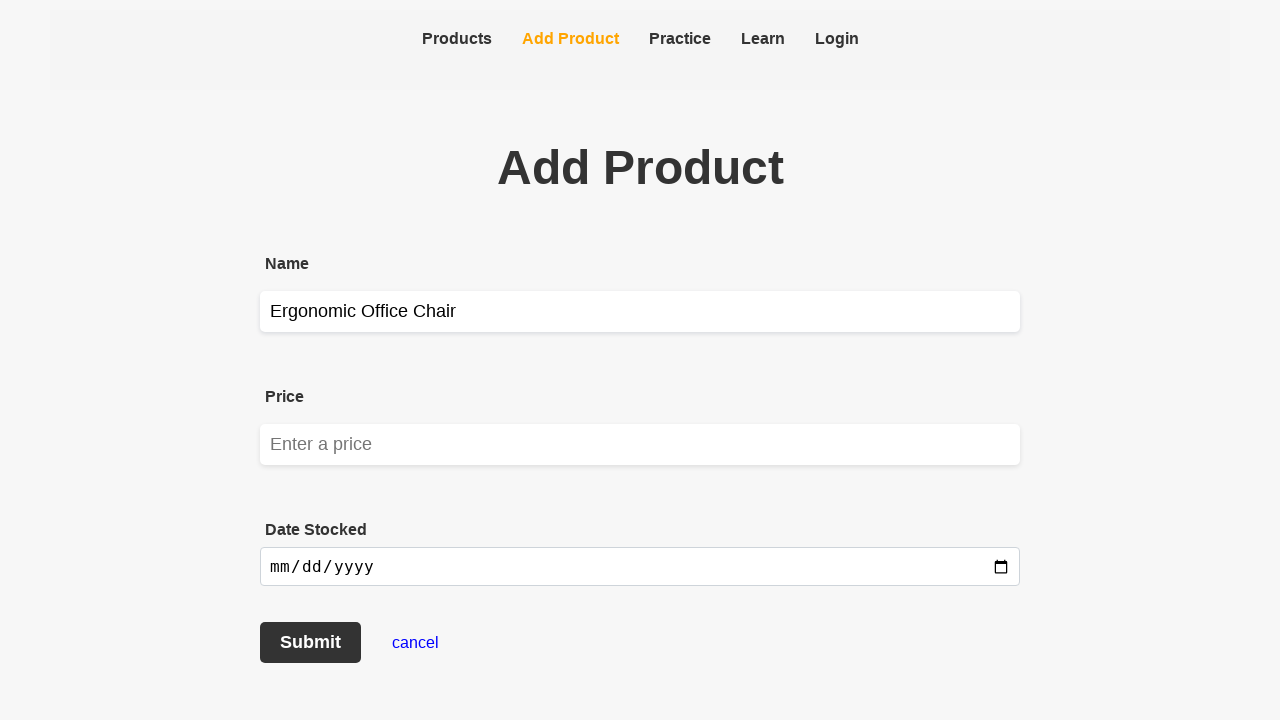

Filled price field with 11-digit value '12345678901' to trigger validation error on input[name="price"], input#price, [data-testid="price"]
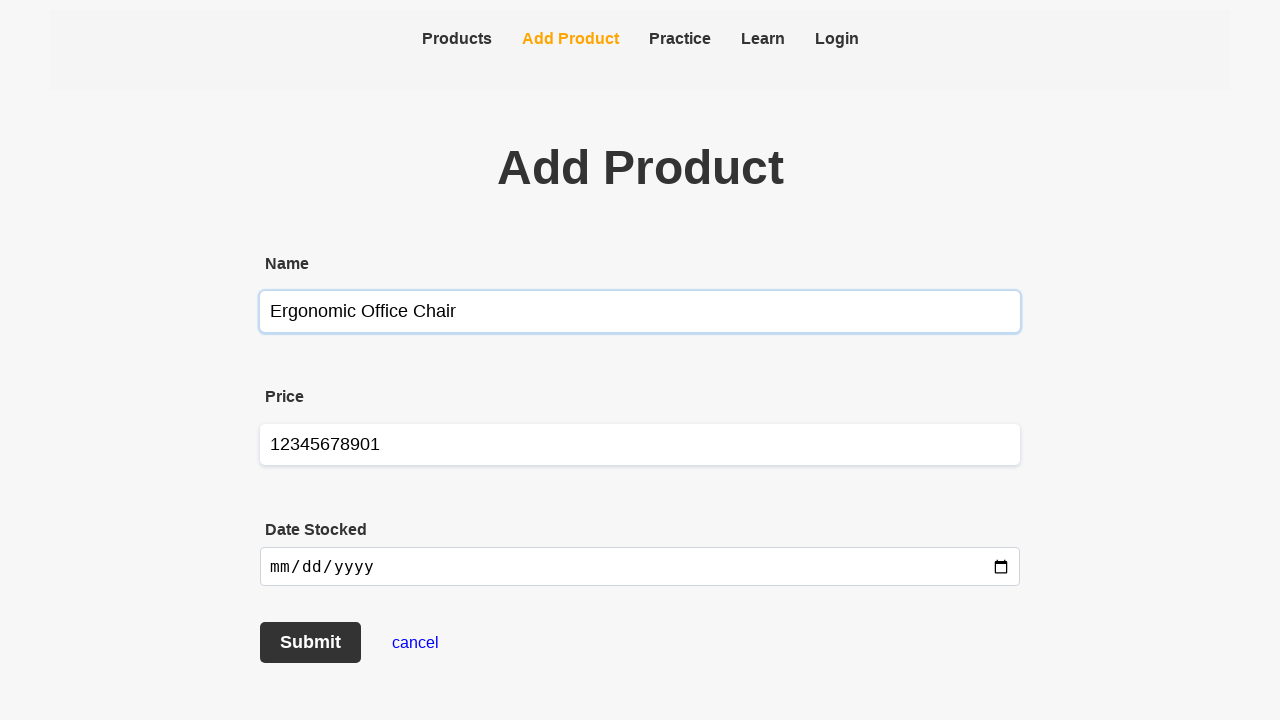

Filled date stocked field with '2024-03-10' on input[name="date"], input#date, input[type="date"], [data-testid="date"]
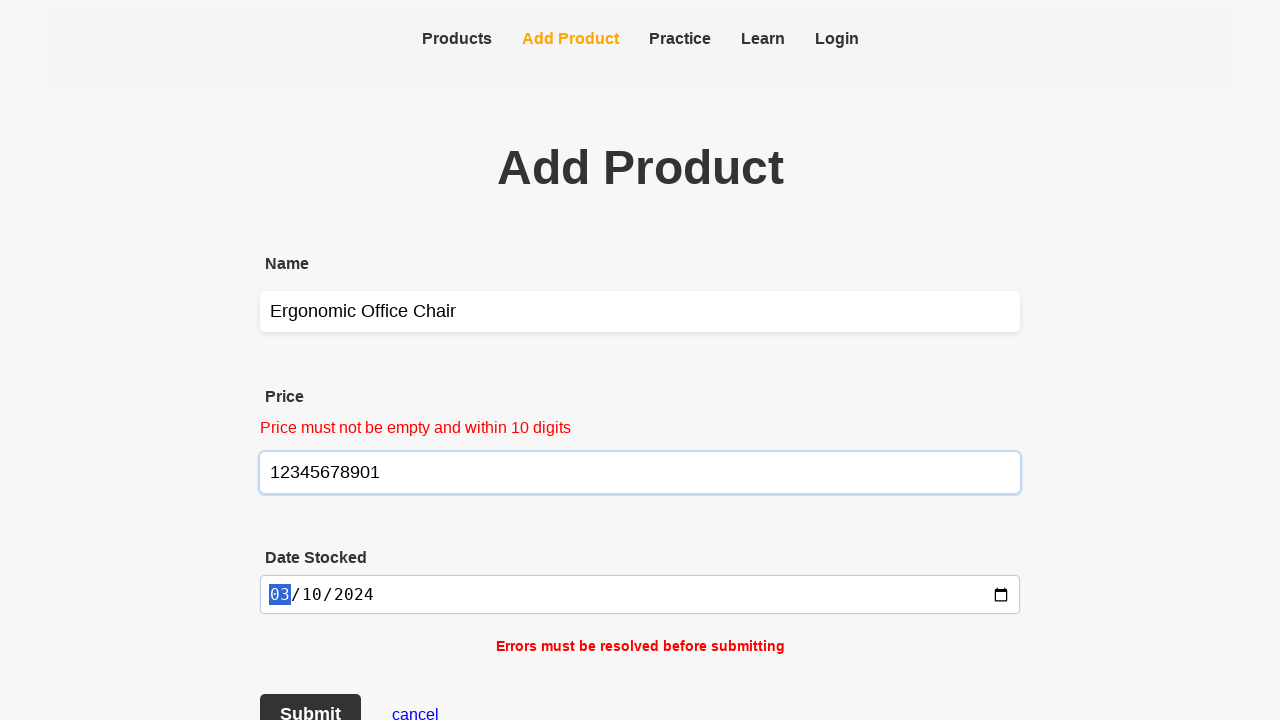

Clicked submit button to attempt product addition at (310, 700) on button[type="submit"], input[type="submit"], button:has-text("Submit"), button:h
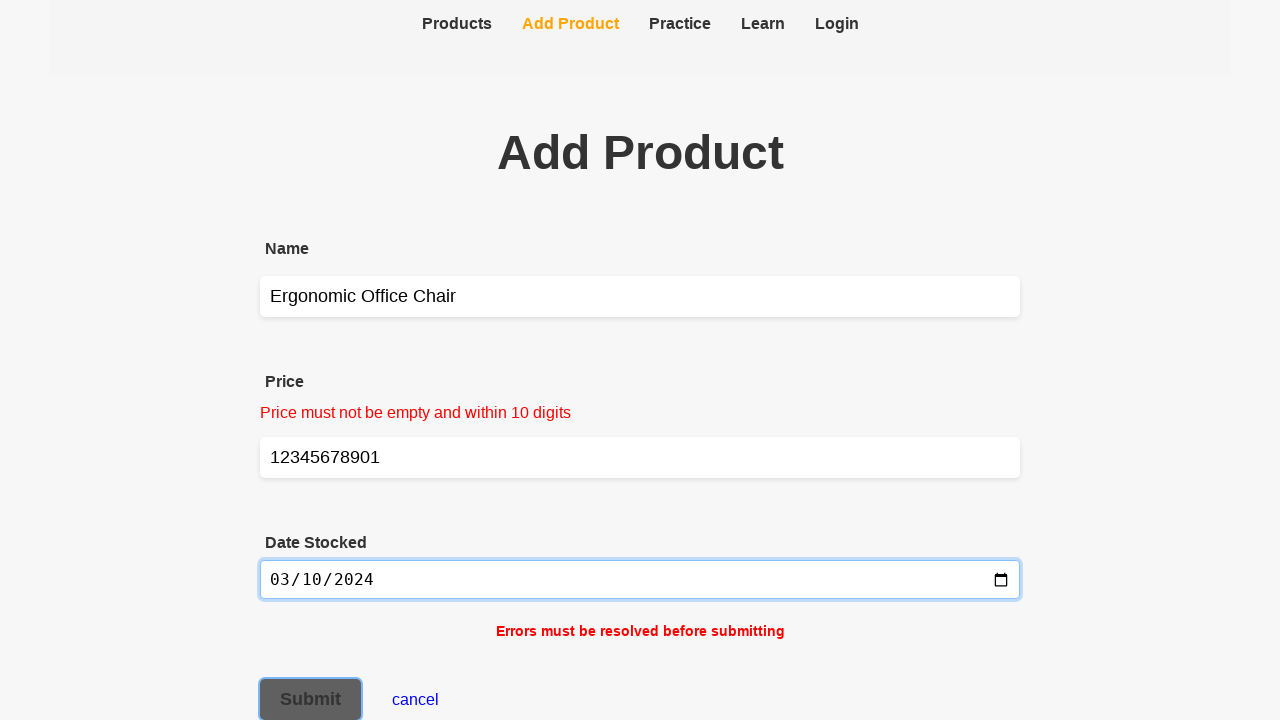

Validation error message appeared confirming 11-digit price is rejected
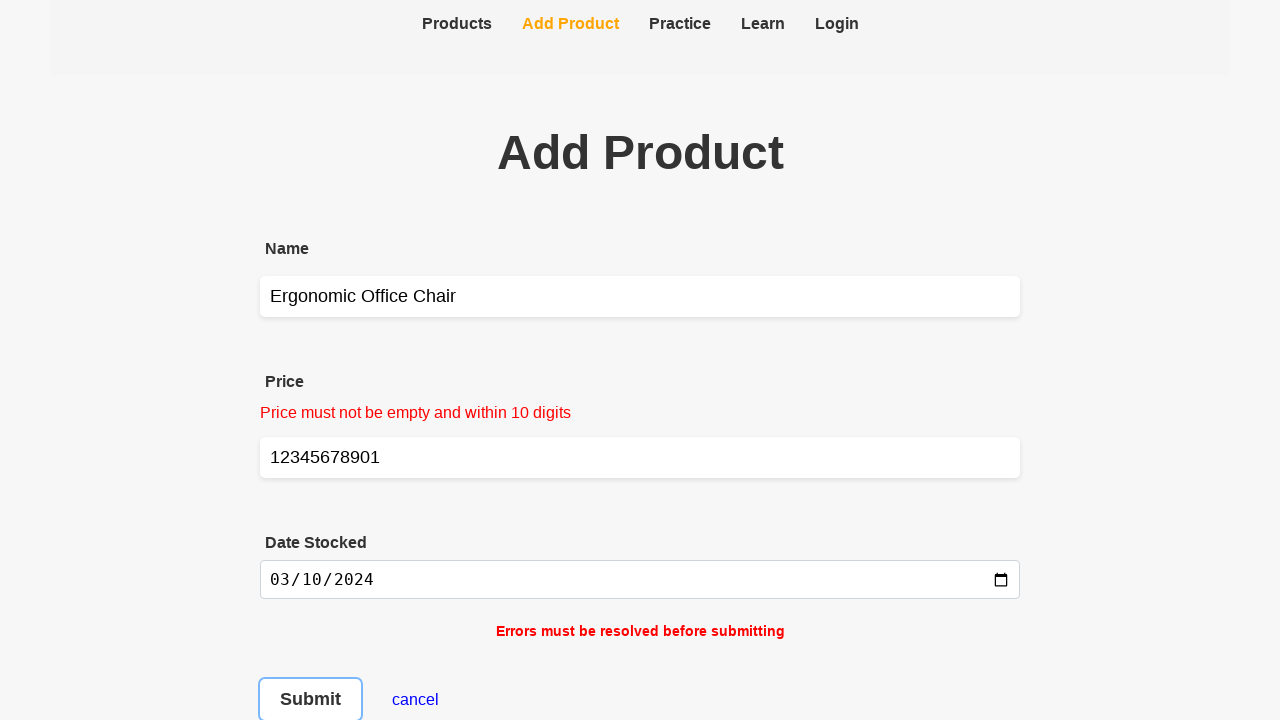

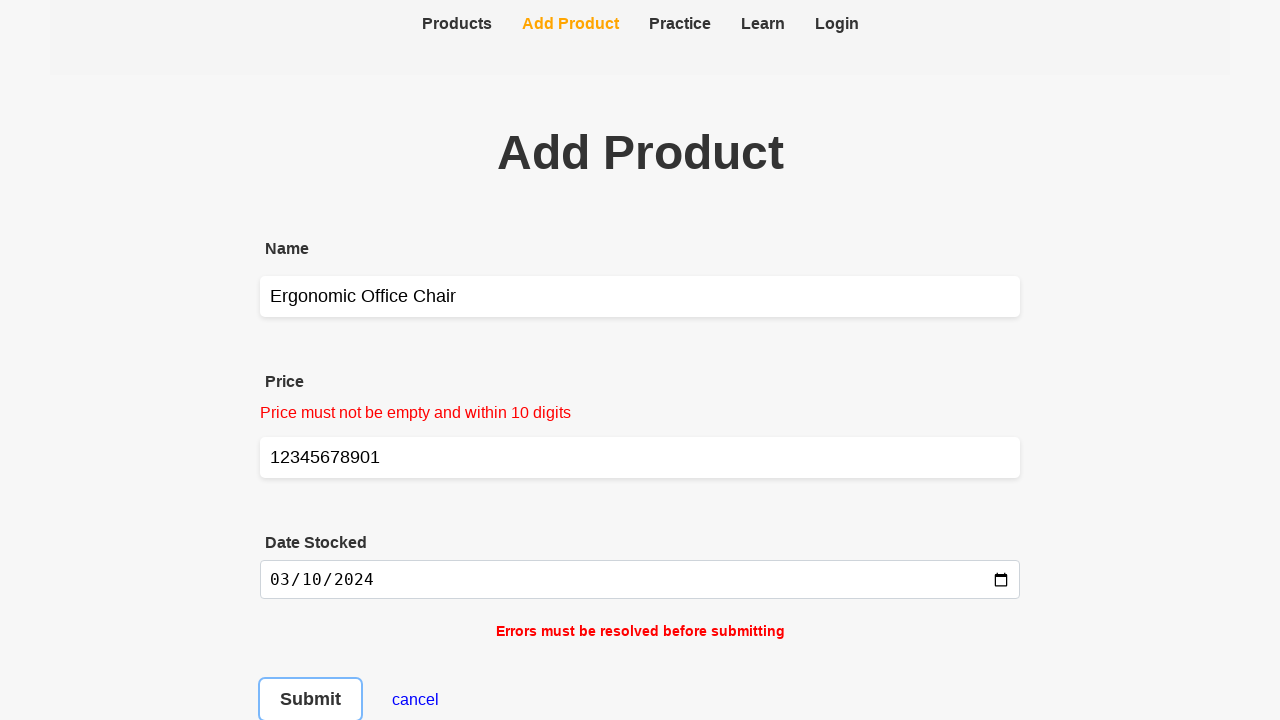